Tests that the form rejects email addresses containing spaces

Starting URL: https://davi-vert.vercel.app/index.html

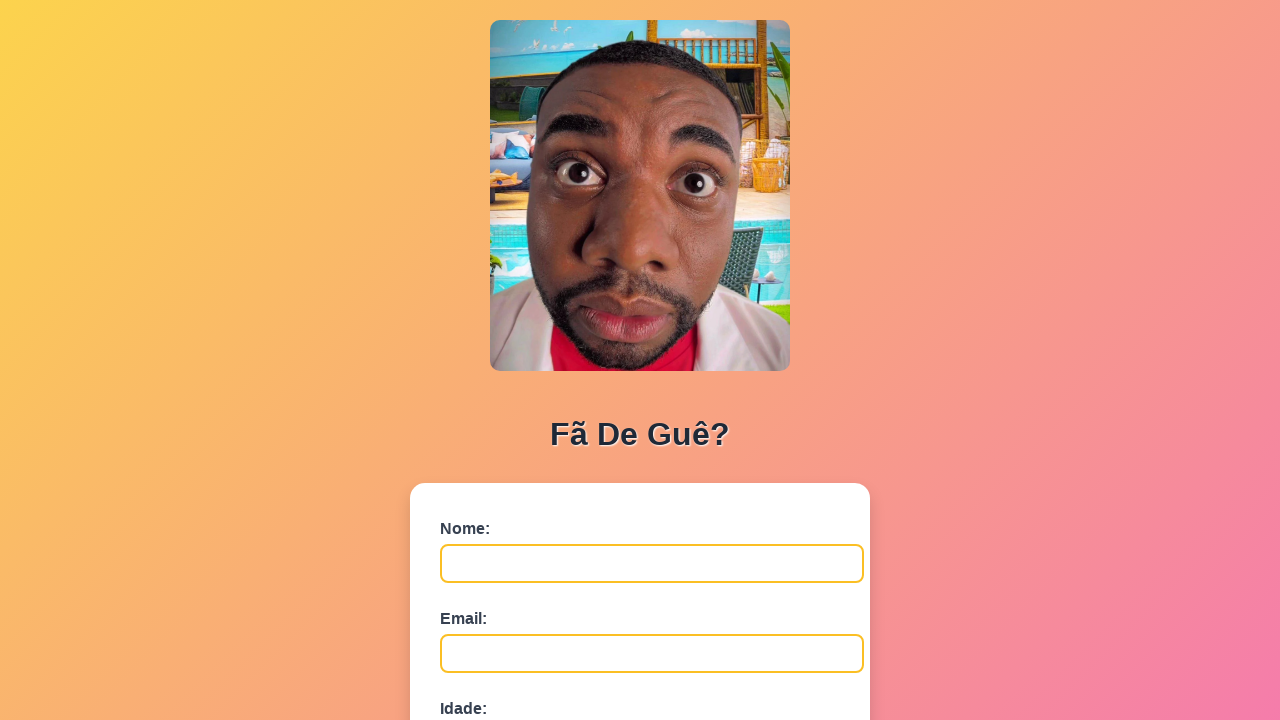

Cleared localStorage
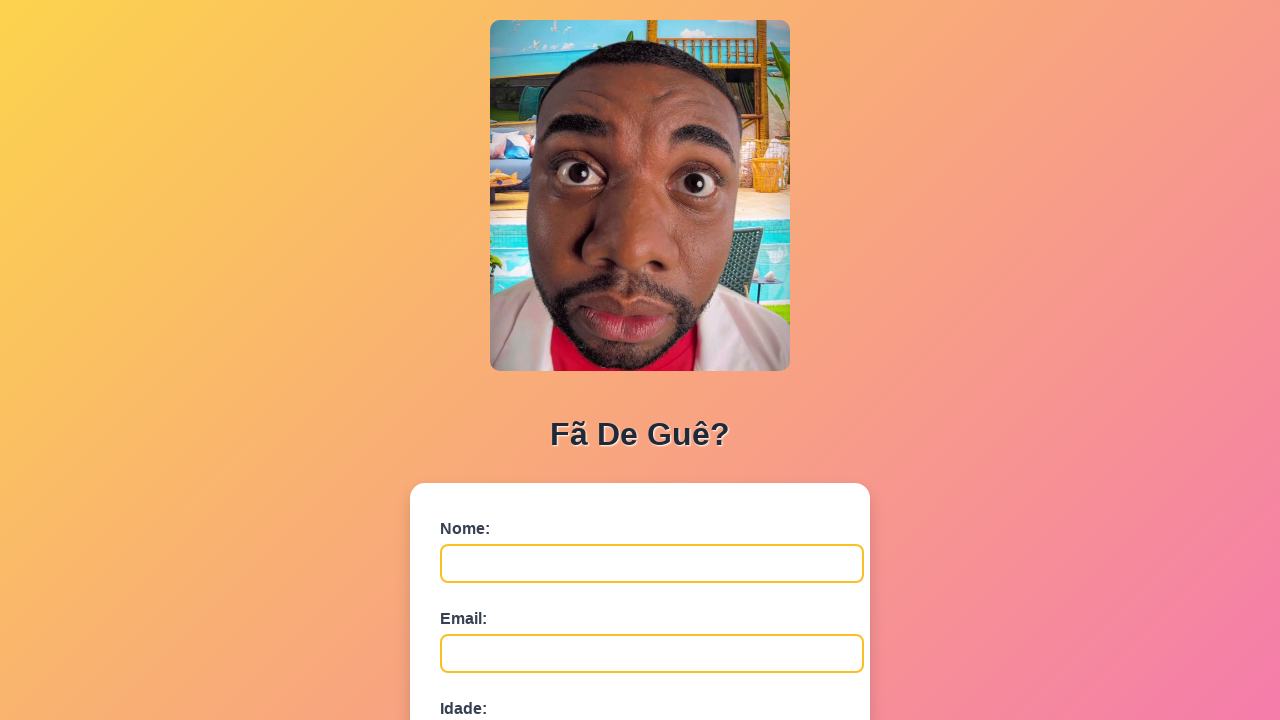

Filled nome field with 'Lisa Thompson' on #nome
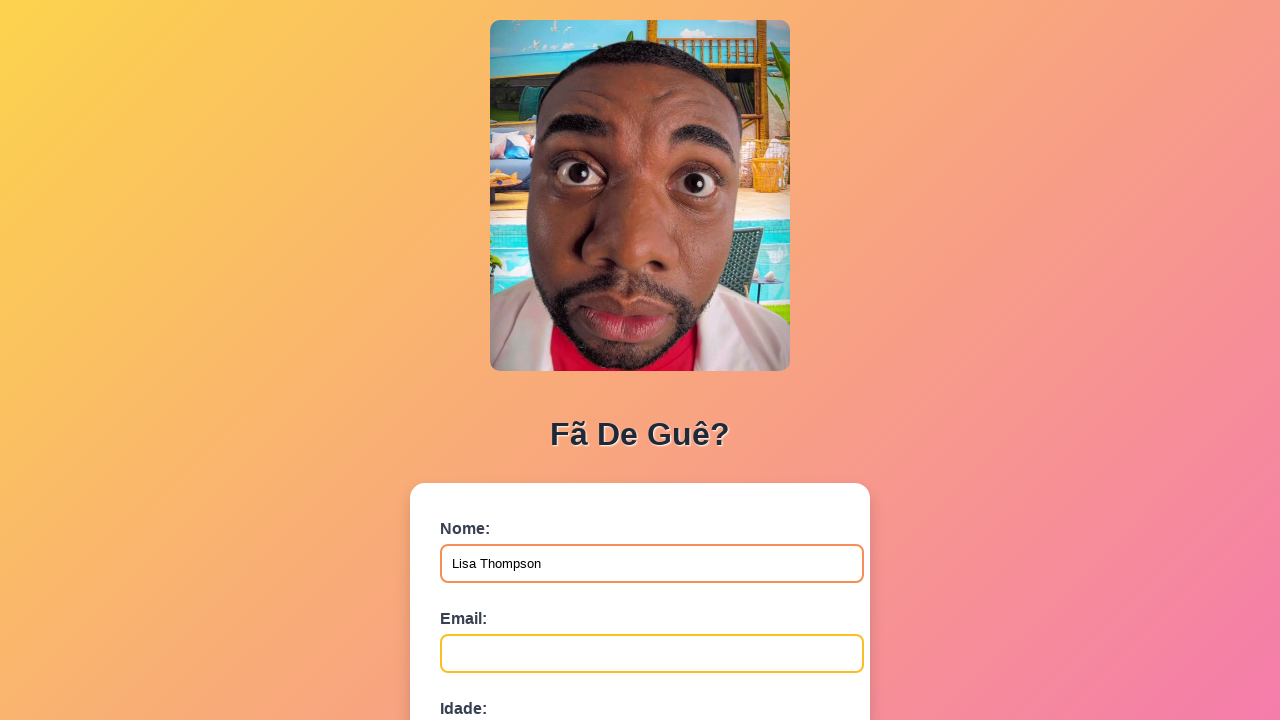

Filled email field with 'email @exemplo.com' (contains space) on #email
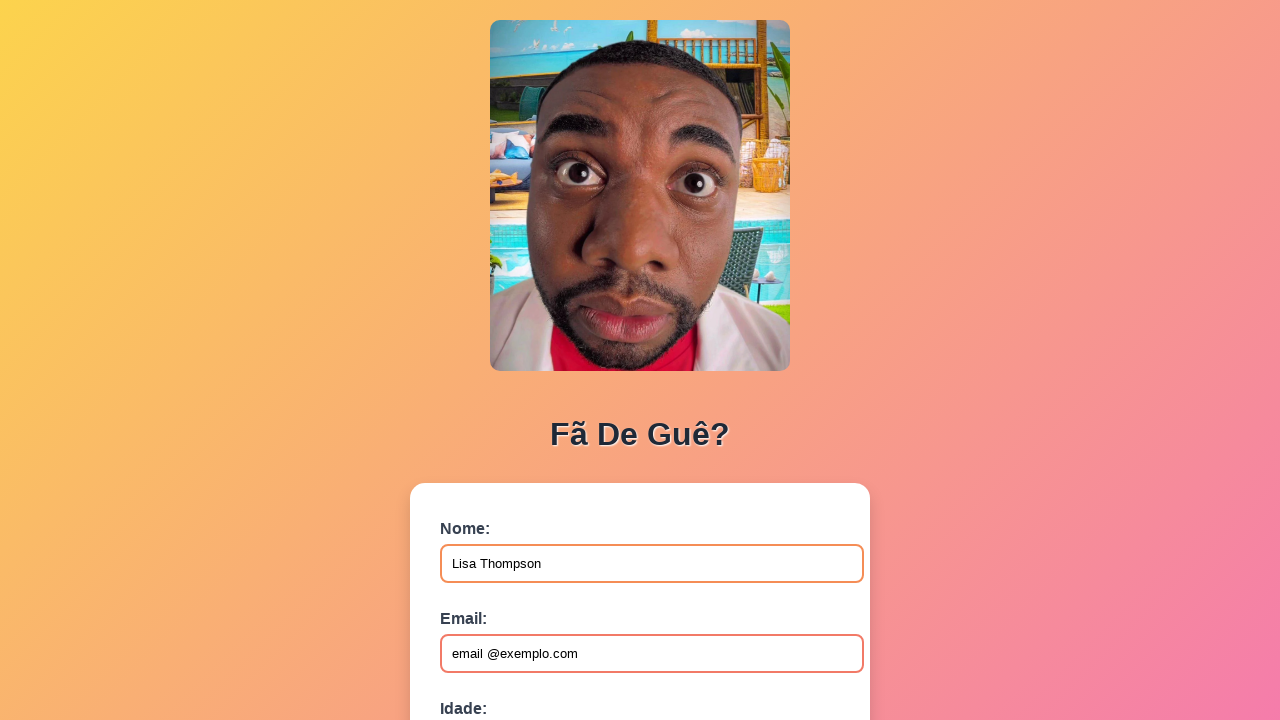

Filled idade field with '31' on #idade
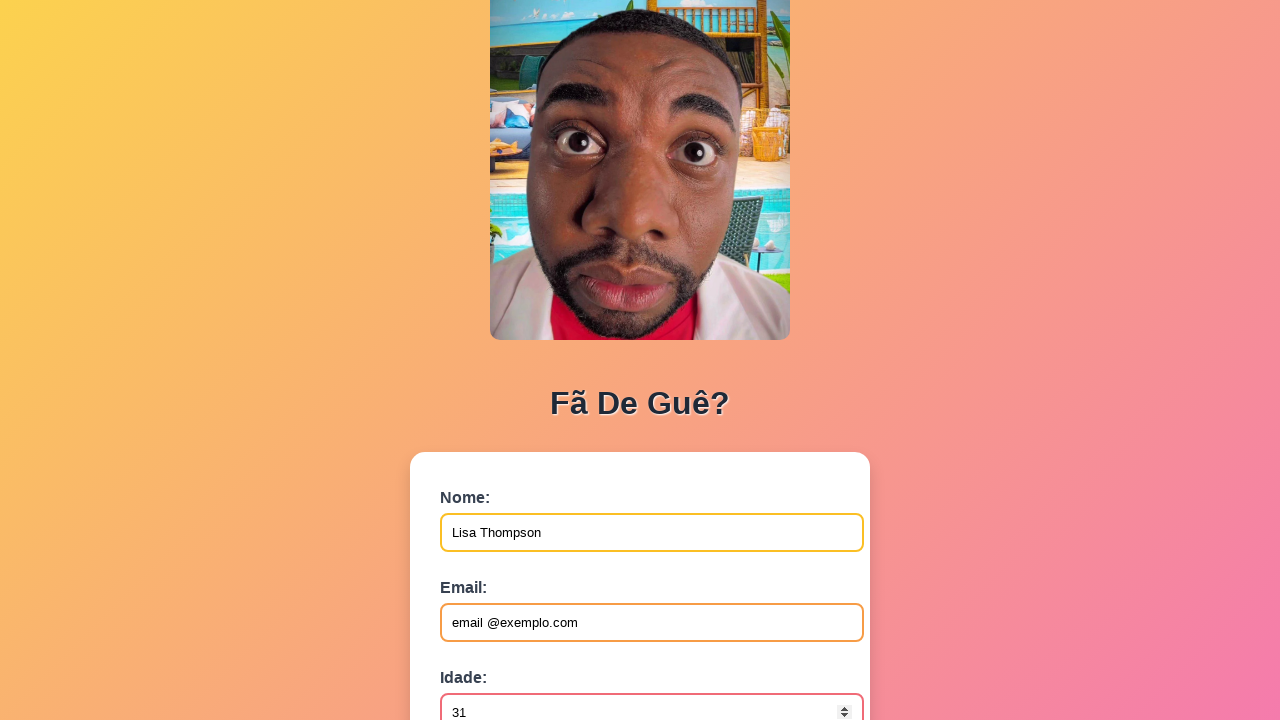

Clicked submit button at (490, 569) on button[type='submit']
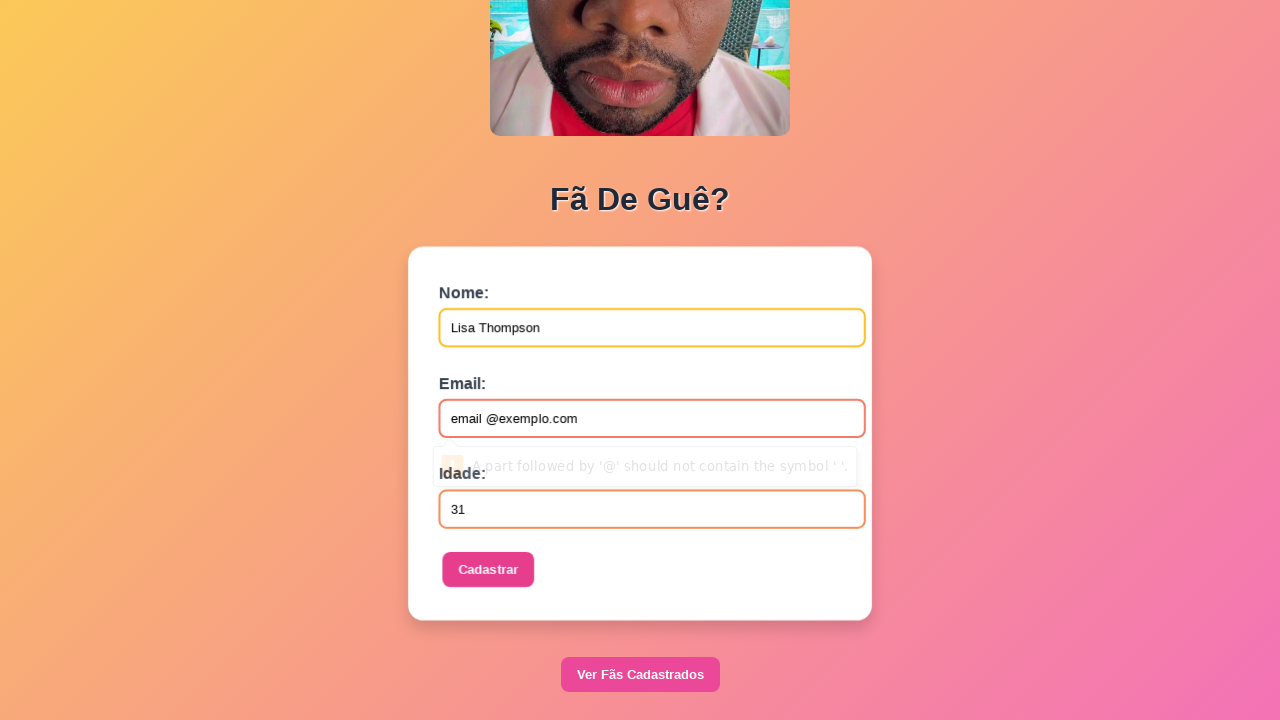

Waited 500ms for alert response
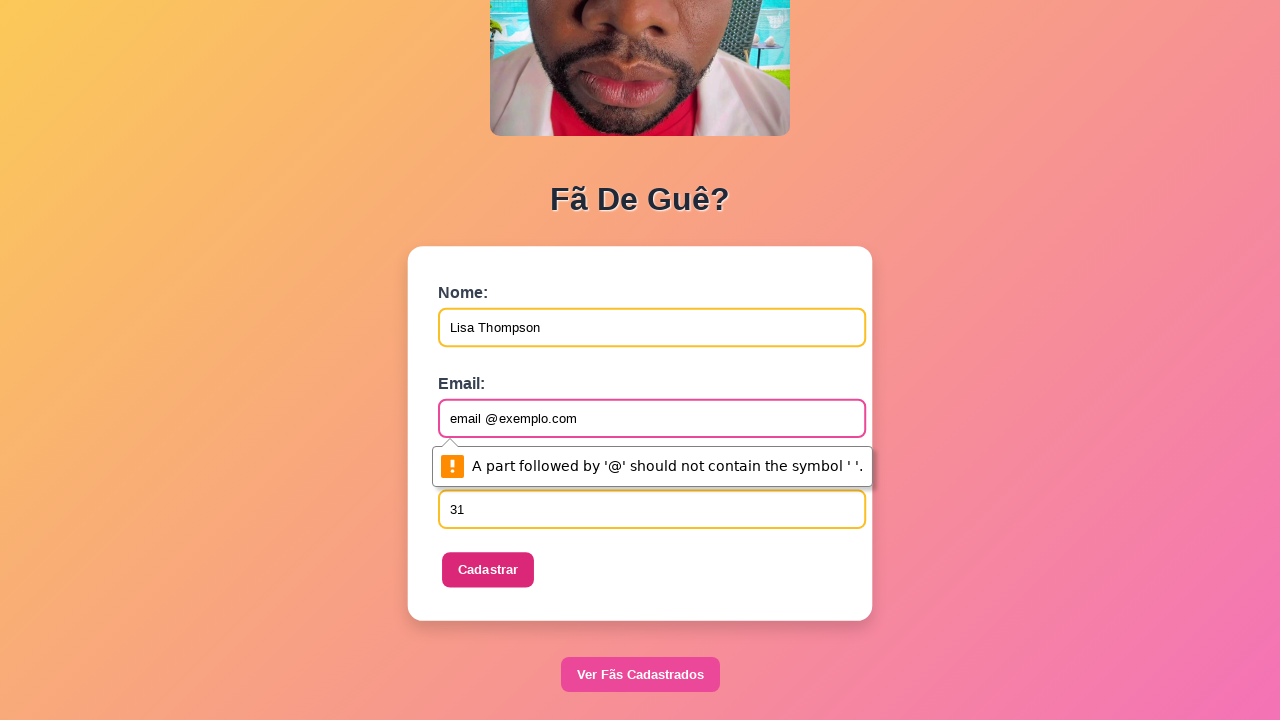

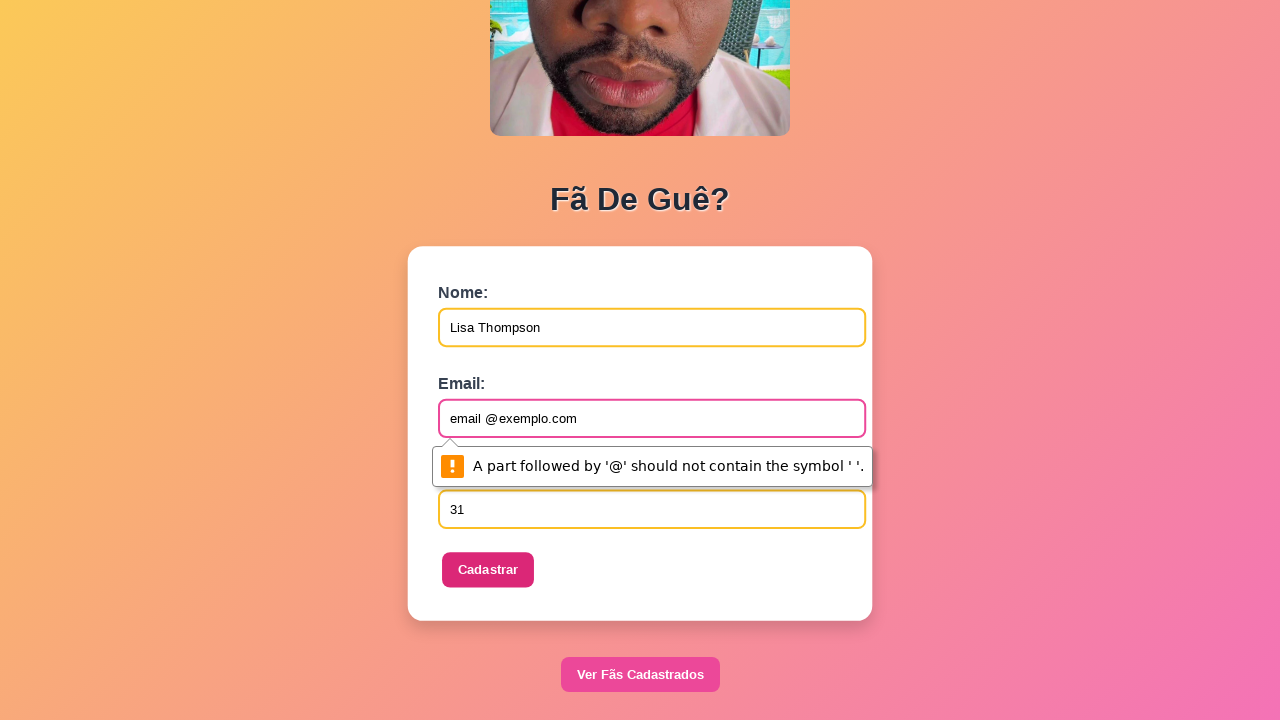